Tests basic browser navigation capabilities including navigating to URLs, going back, refreshing the page, and going forward through browser history on a demo e-commerce site.

Starting URL: https://demo.nopcommerce.com/

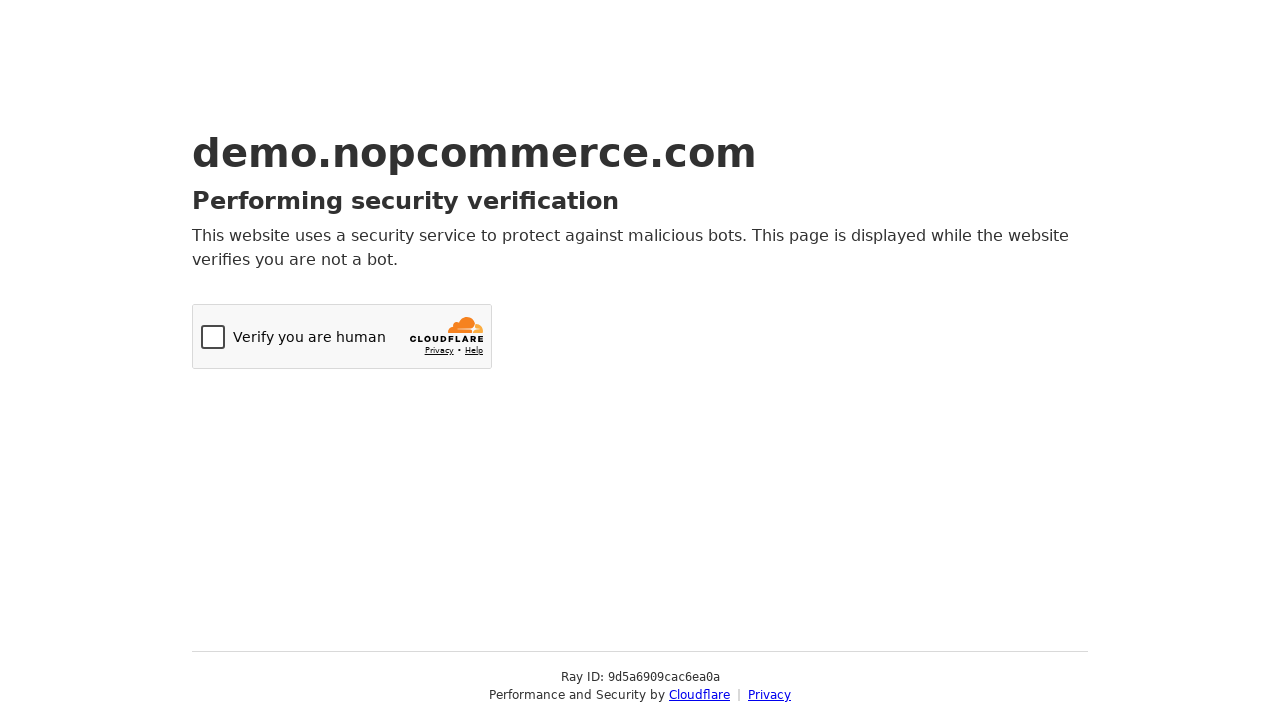

Retrieved page title from demo nopcommerce home page
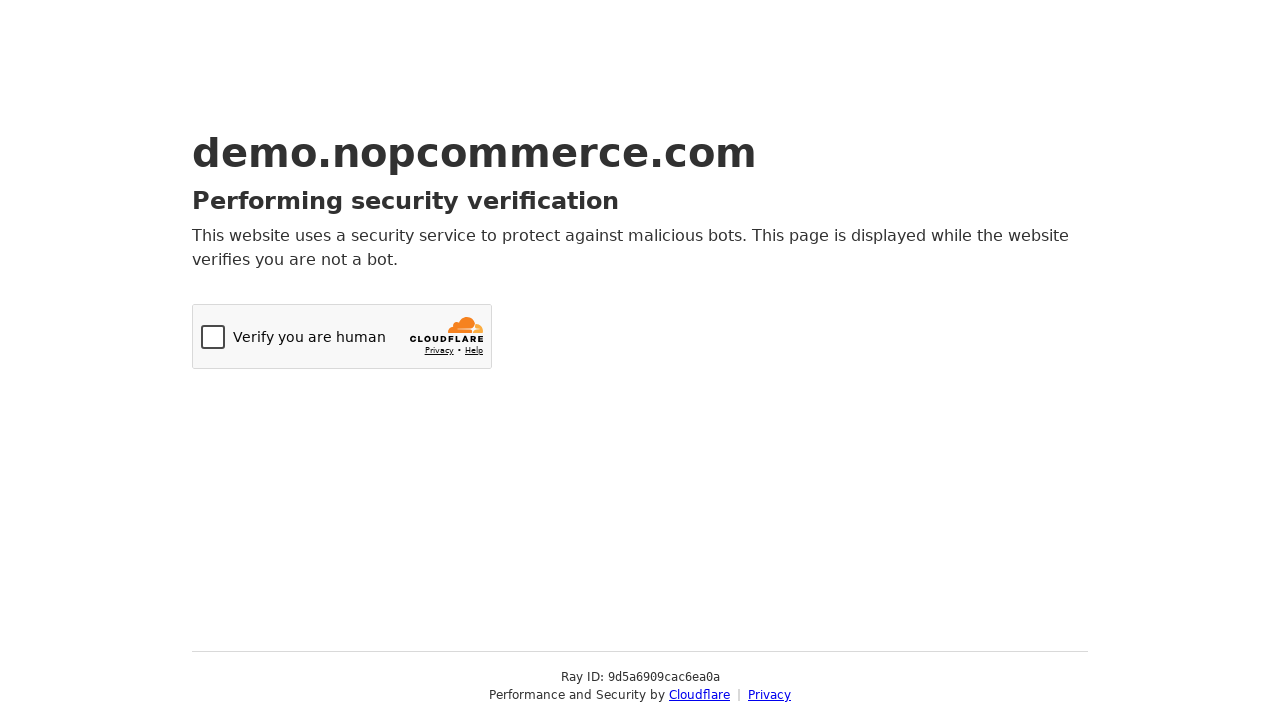

Retrieved current URL from demo nopcommerce home page
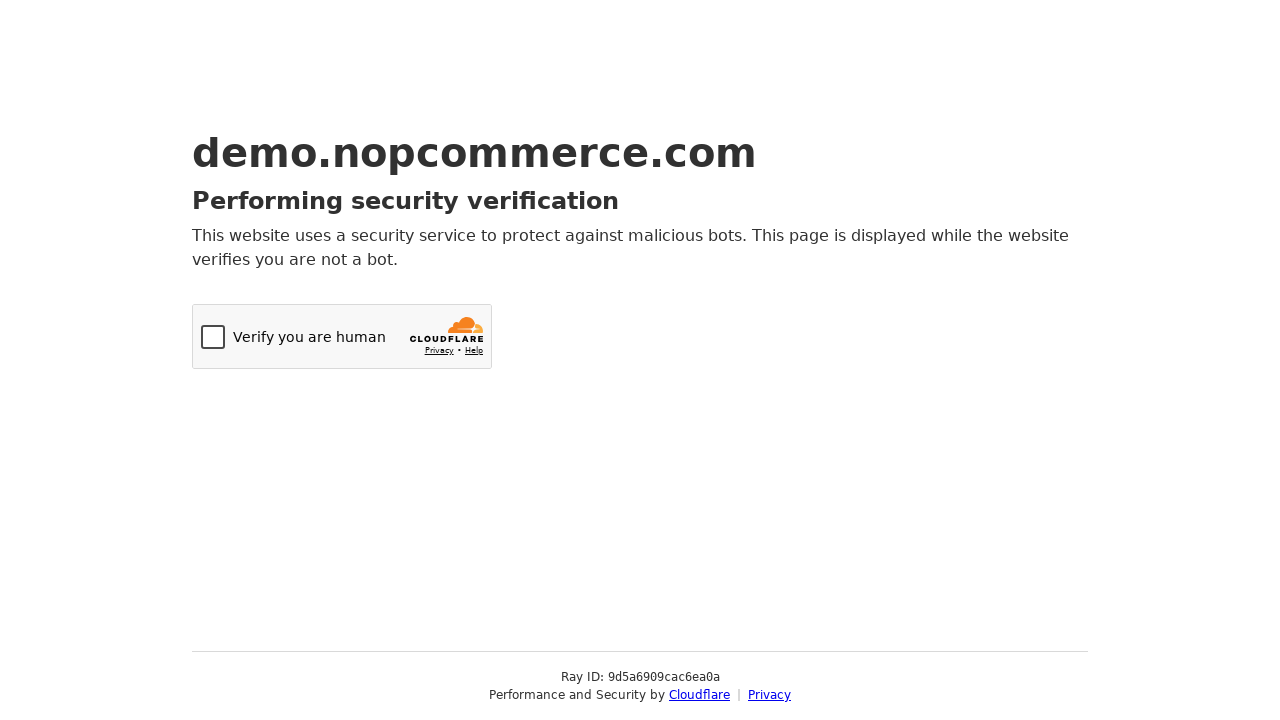

Navigated to login page
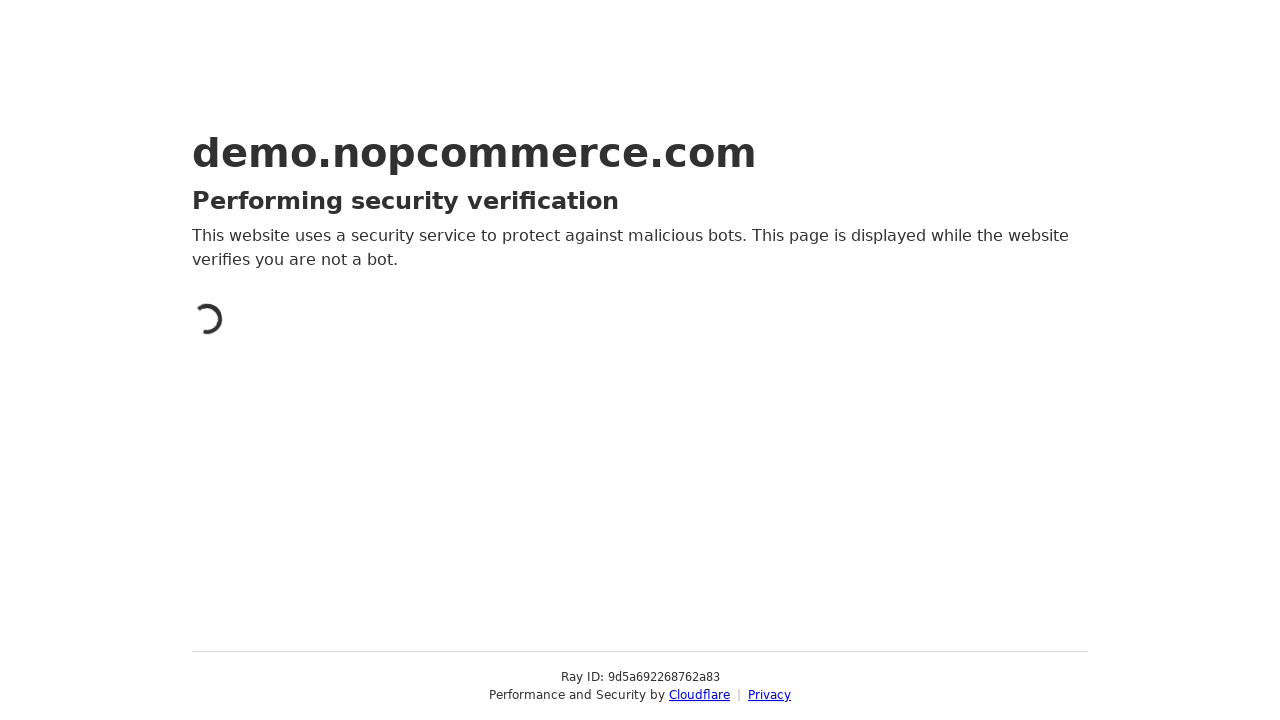

Navigated back to previous page in browser history
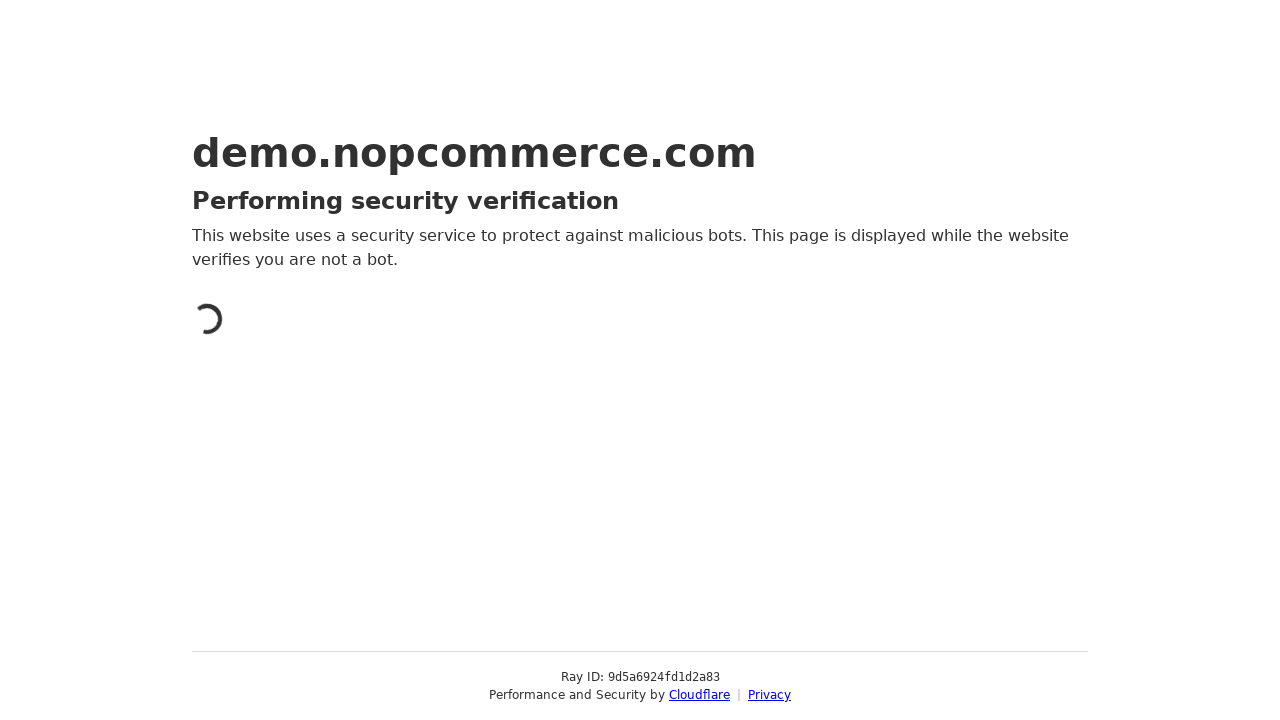

Waited 2 seconds
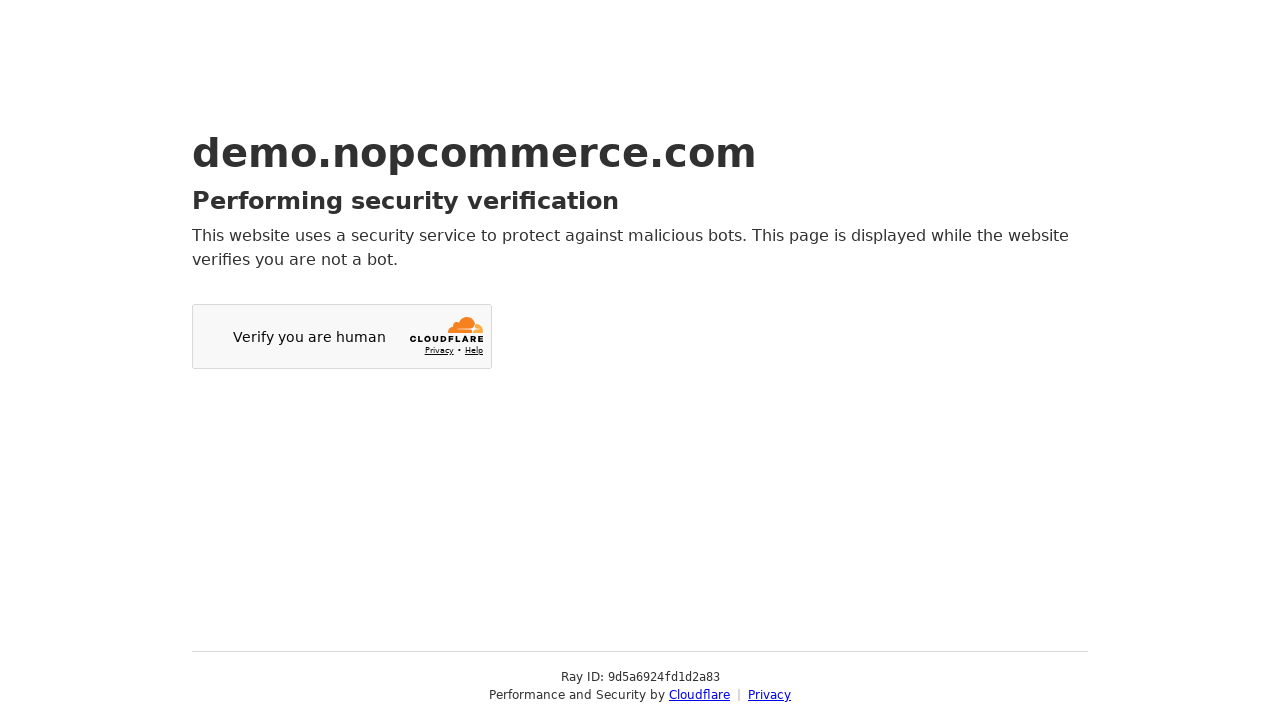

Refreshed the current page
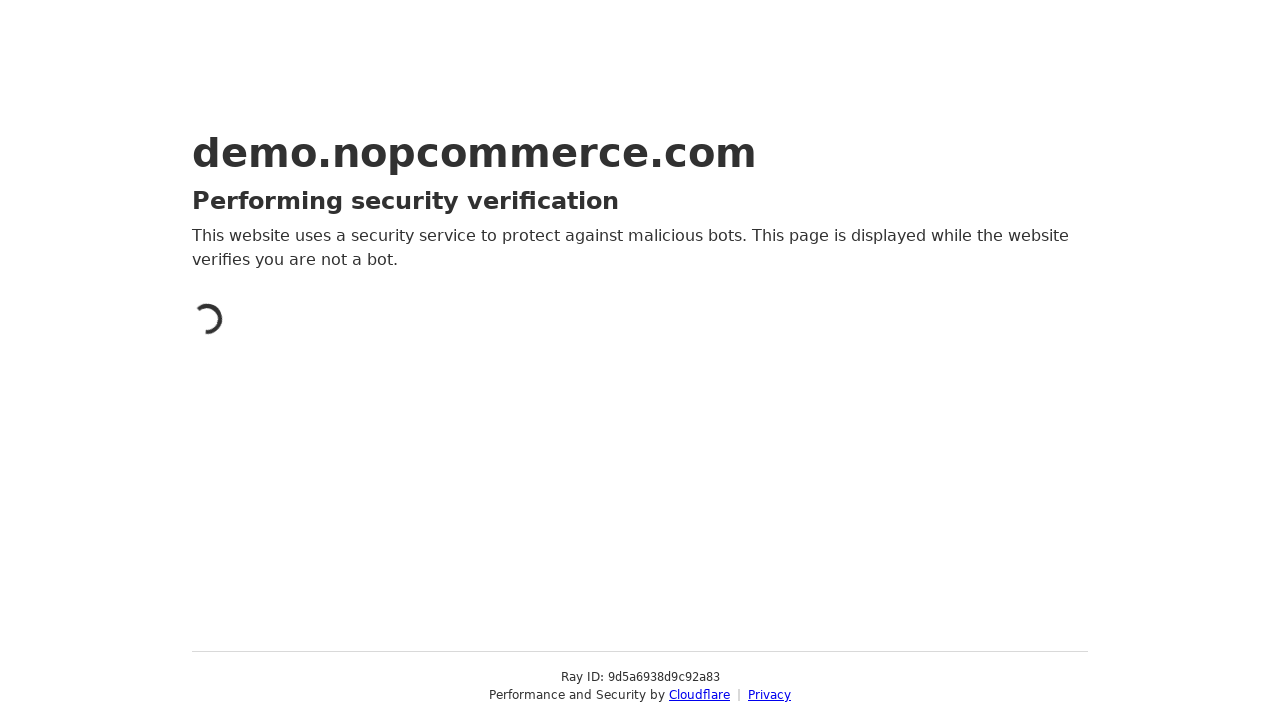

Navigated forward in browser history to login page
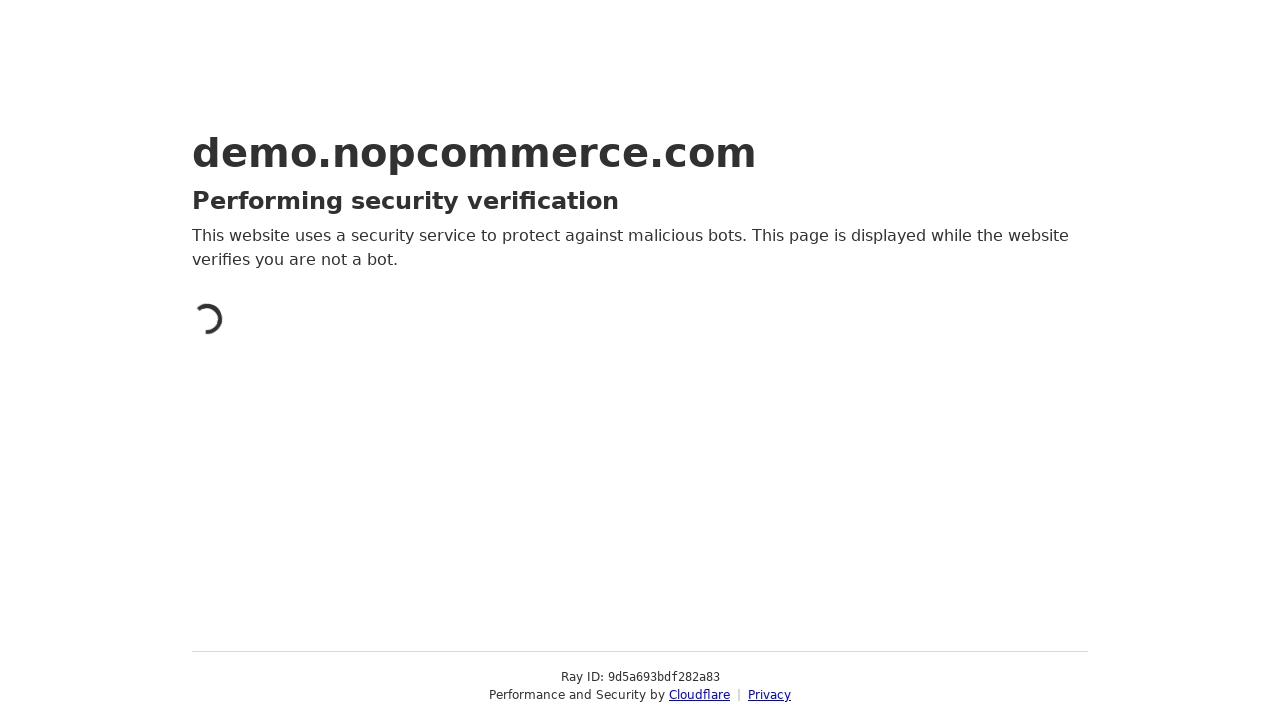

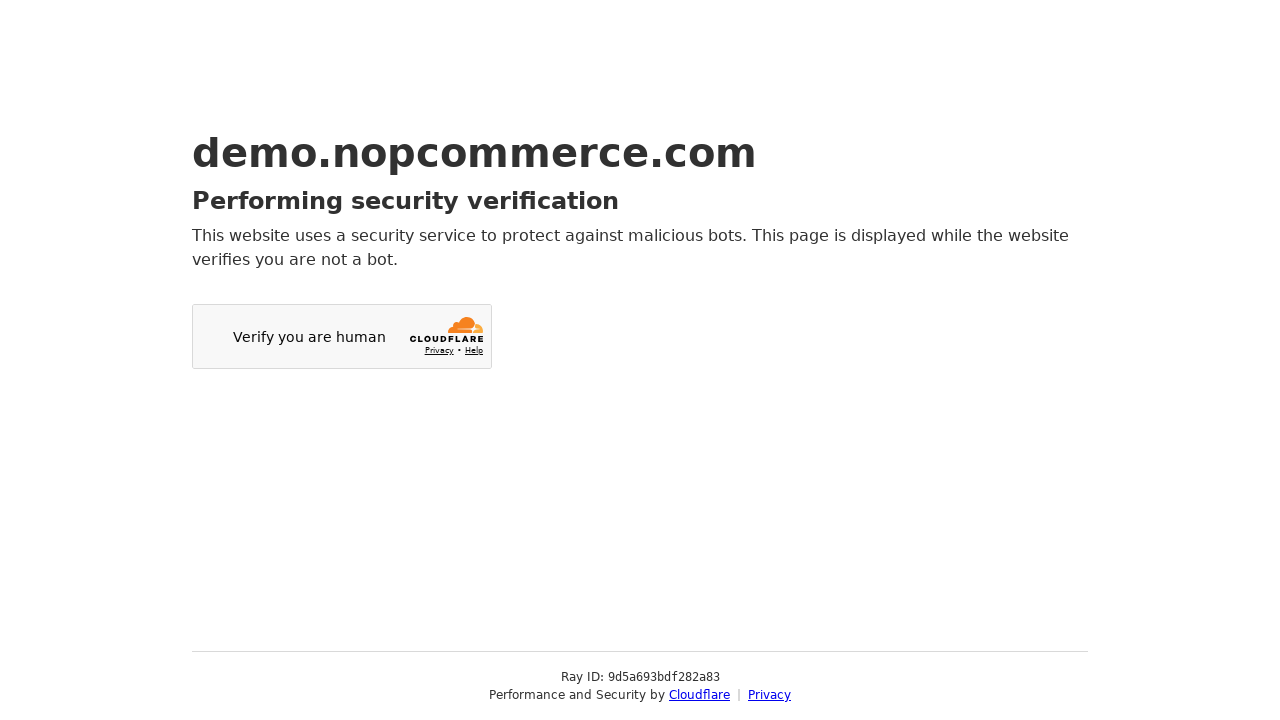